Tests dropdown/select elements by selecting options from single and multiple select boxes

Starting URL: https://savkk.github.io/selenium-practice/

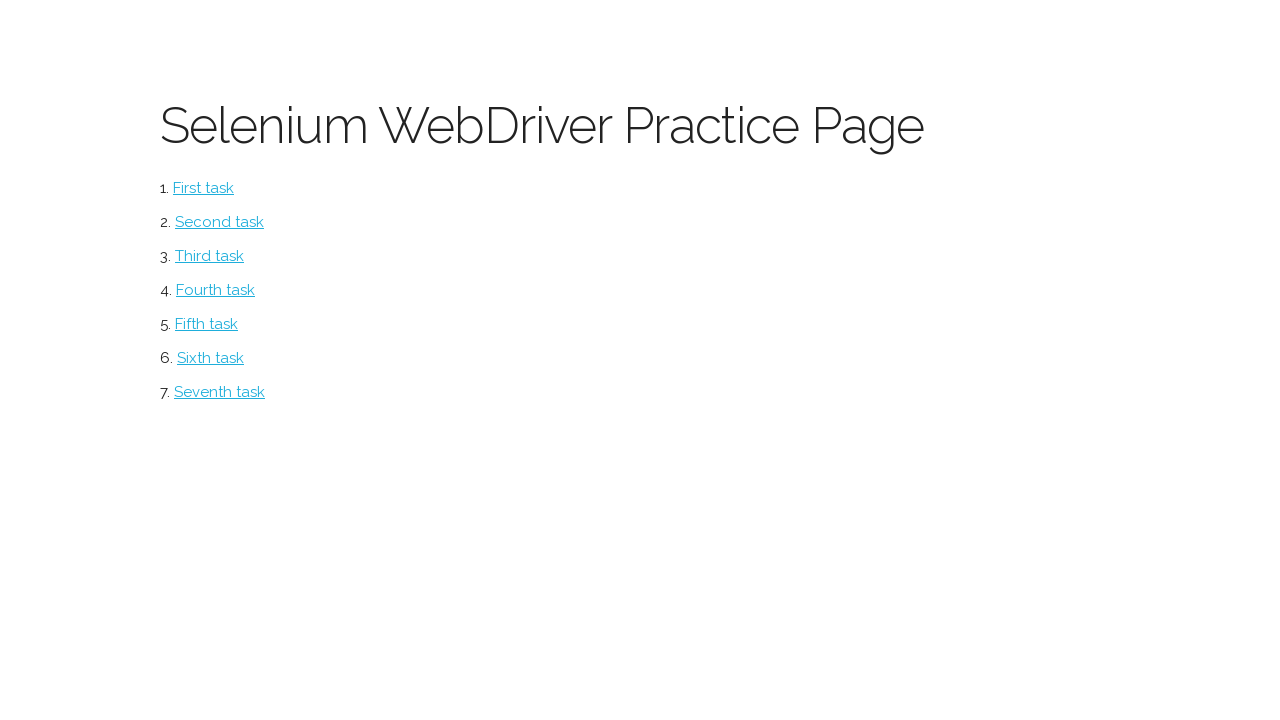

Clicked on the select exercise link at (210, 256) on xpath=//*[@id="select"]
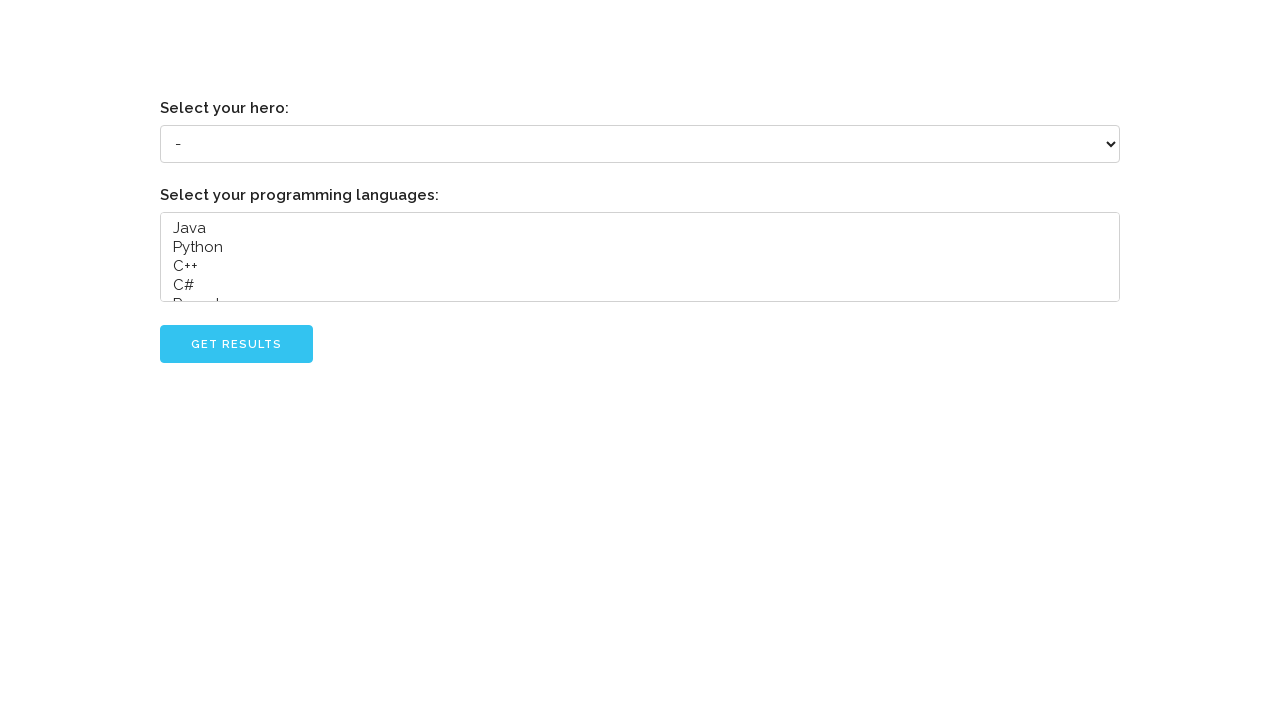

Selected 'Alan Mathison Turing' from hero dropdown on select[name='hero']
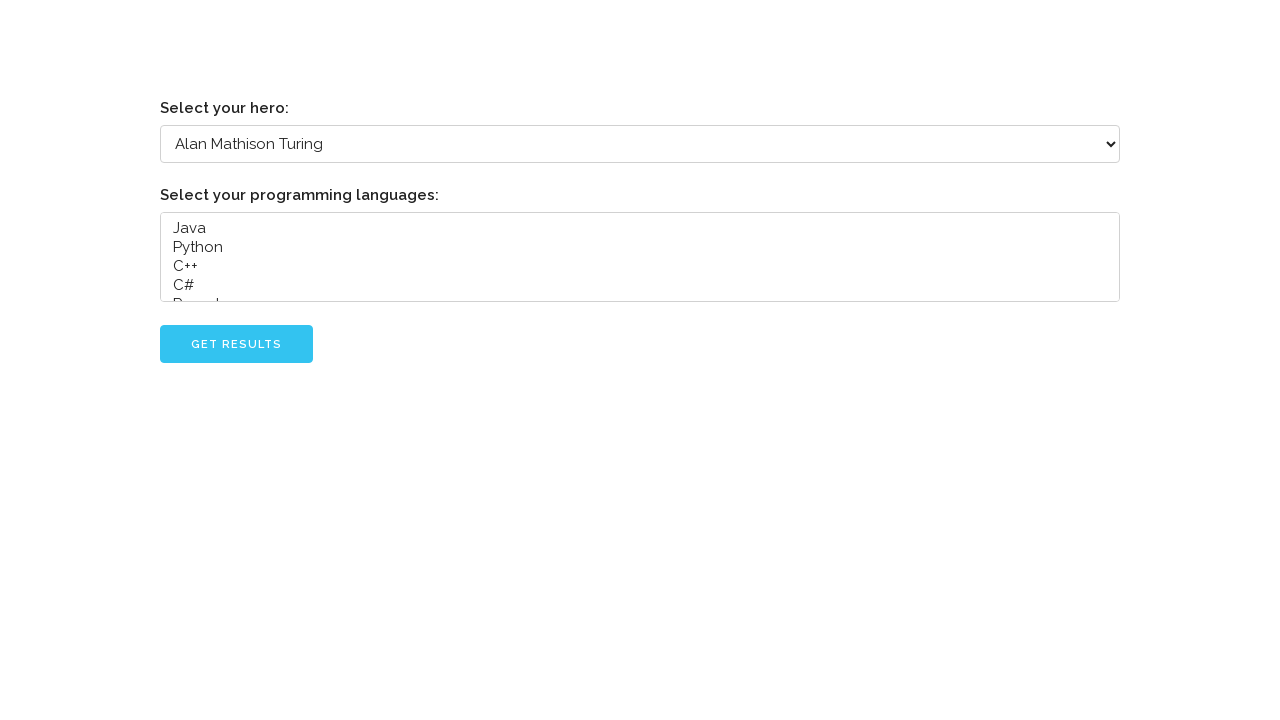

Selected 'Java' and 'Python' from multiple languages select box on select[name='languages']
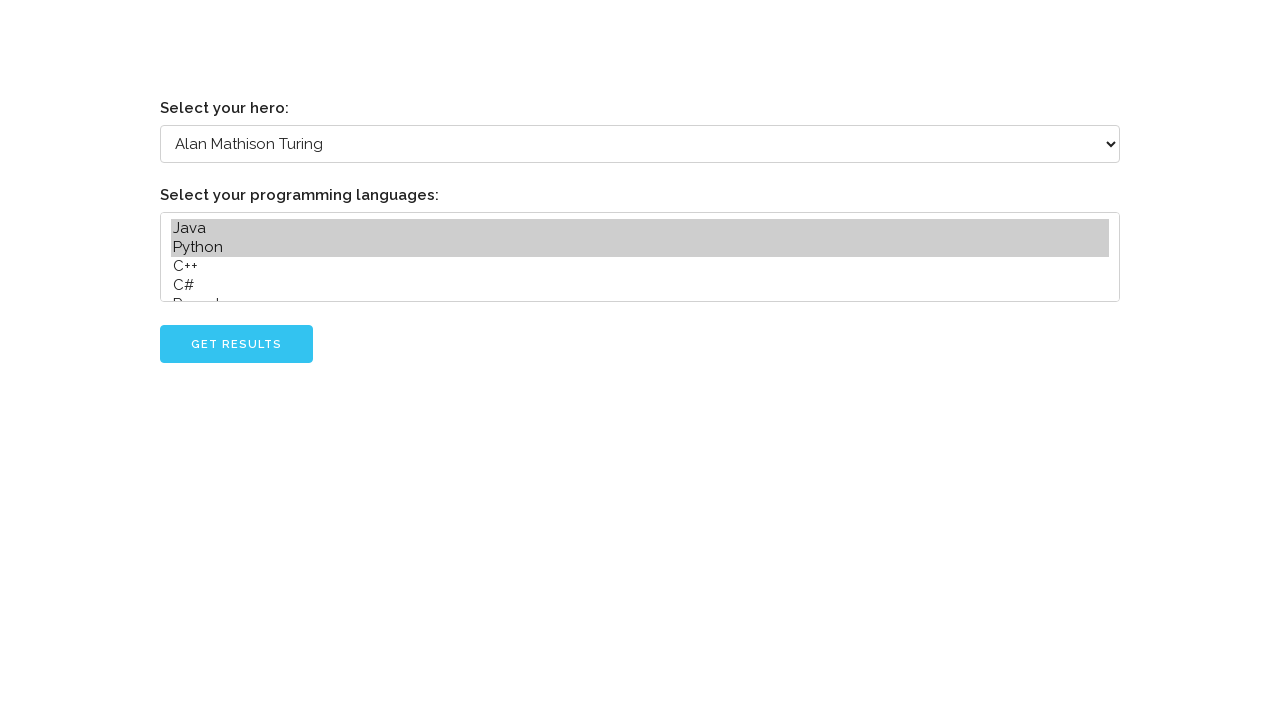

Clicked go button to submit selections at (236, 344) on xpath=//*[@id="go"]
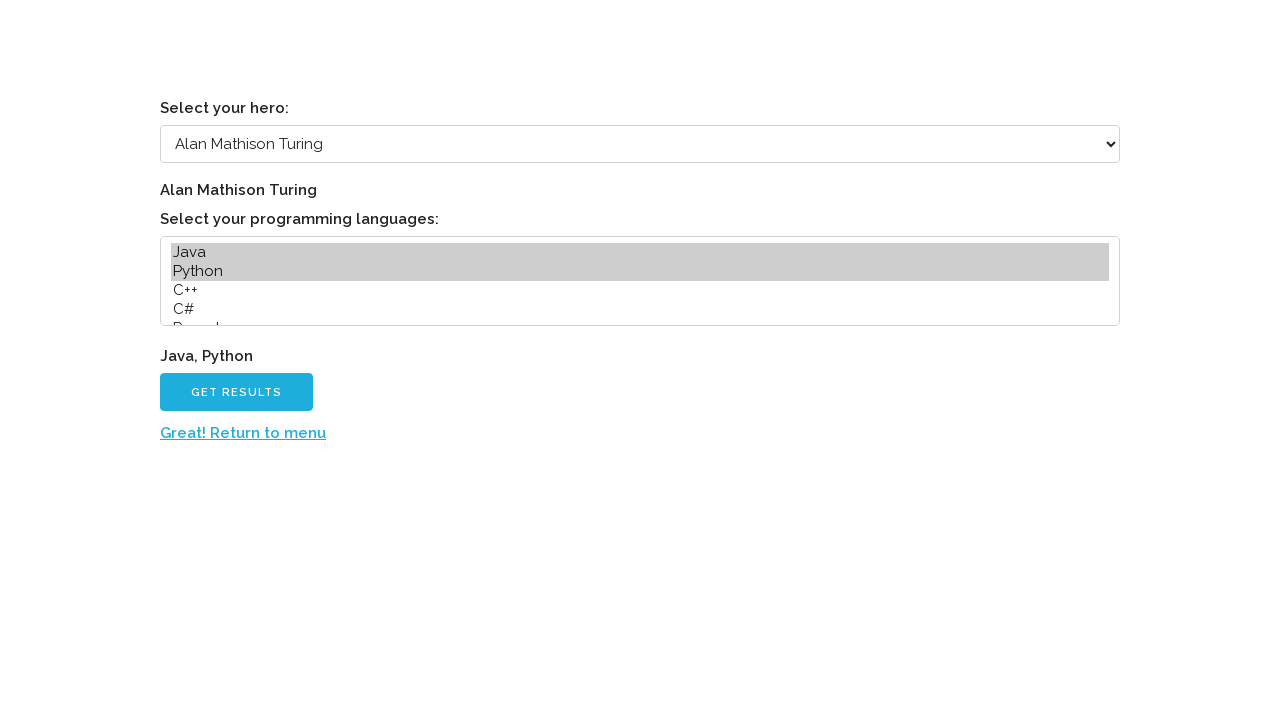

Results loaded and displayed
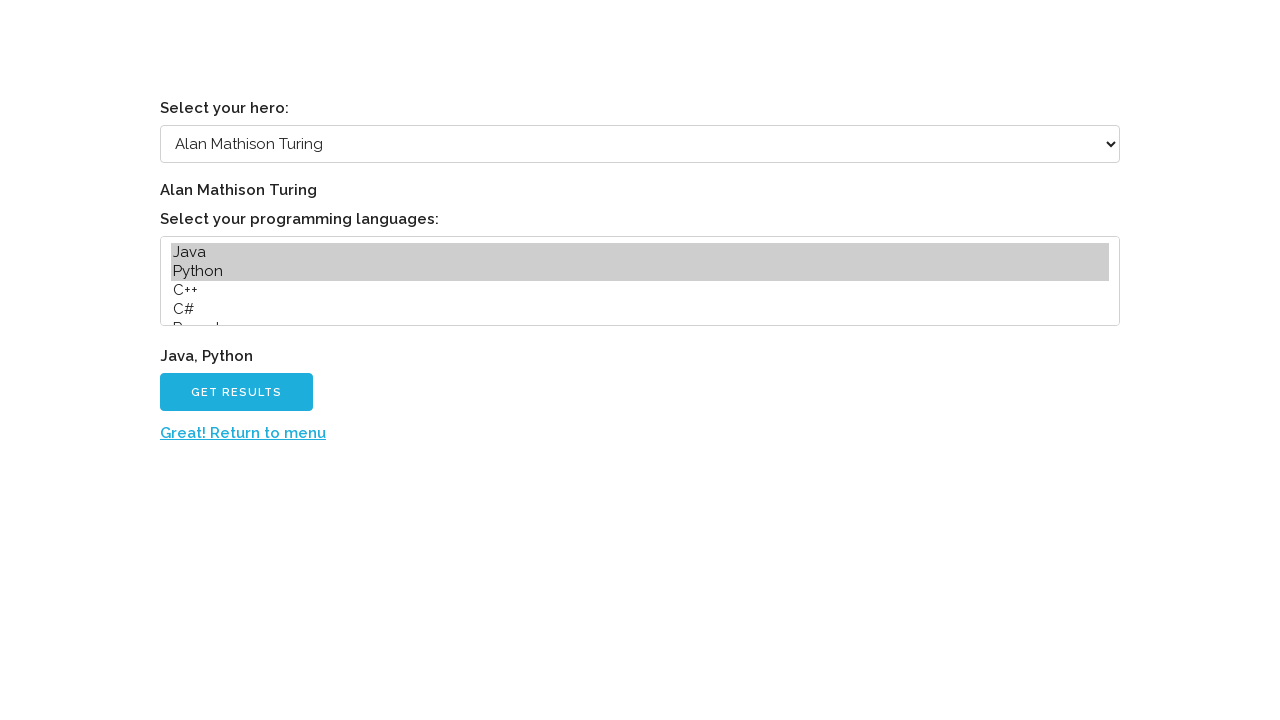

Clicked return link to go back at (243, 433) on xpath=//*[@id="back"]/a
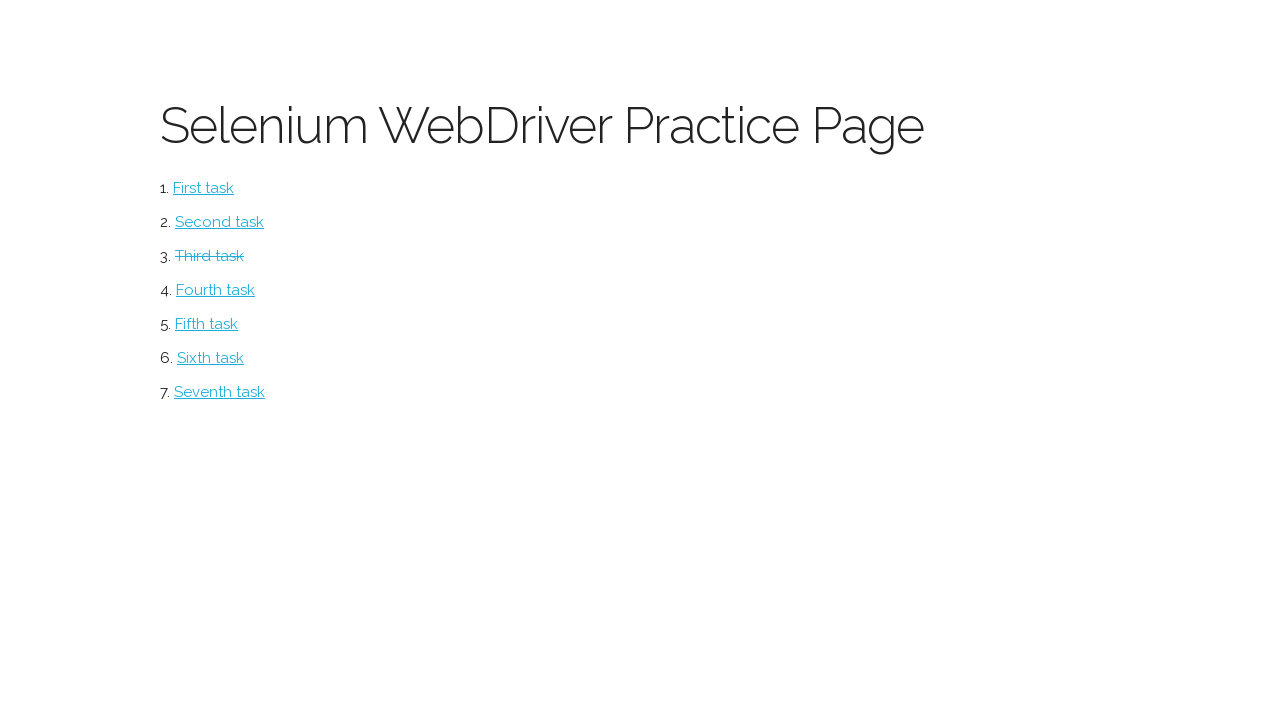

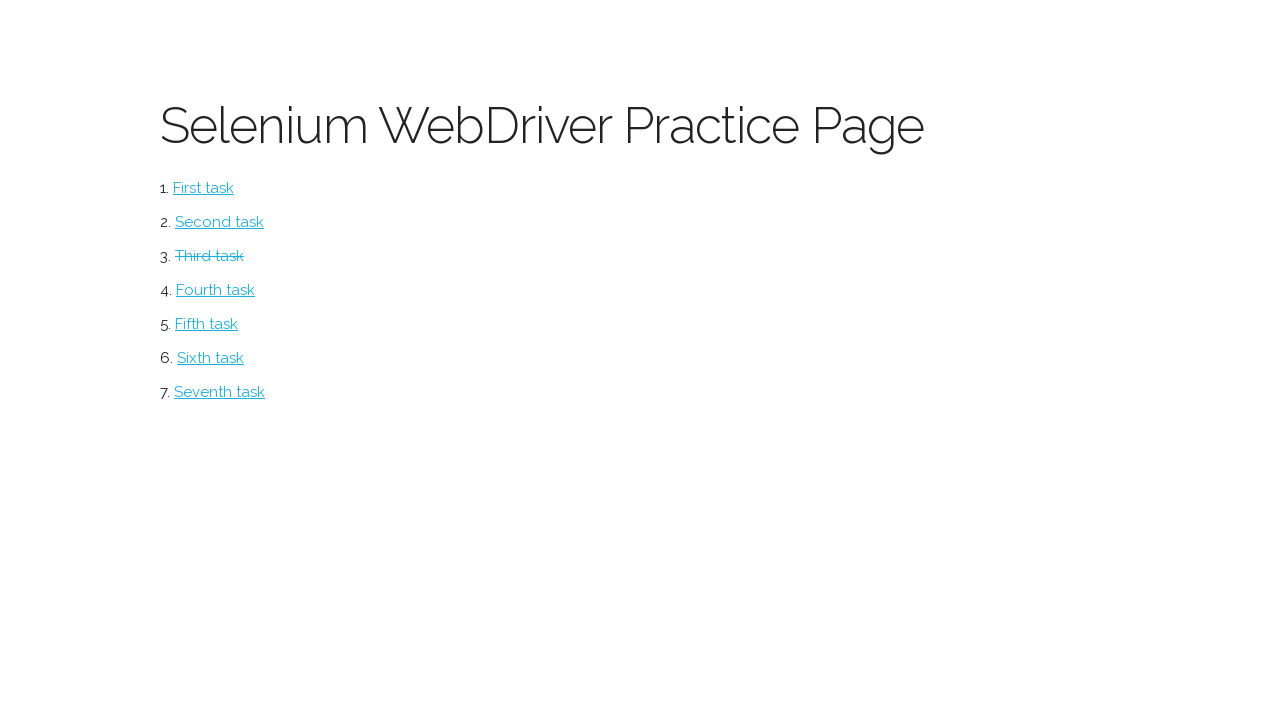